Tests radio button selection functionality by clicking through three different radio button options on a form

Starting URL: http://formy-project.herokuapp.com/radiobutton

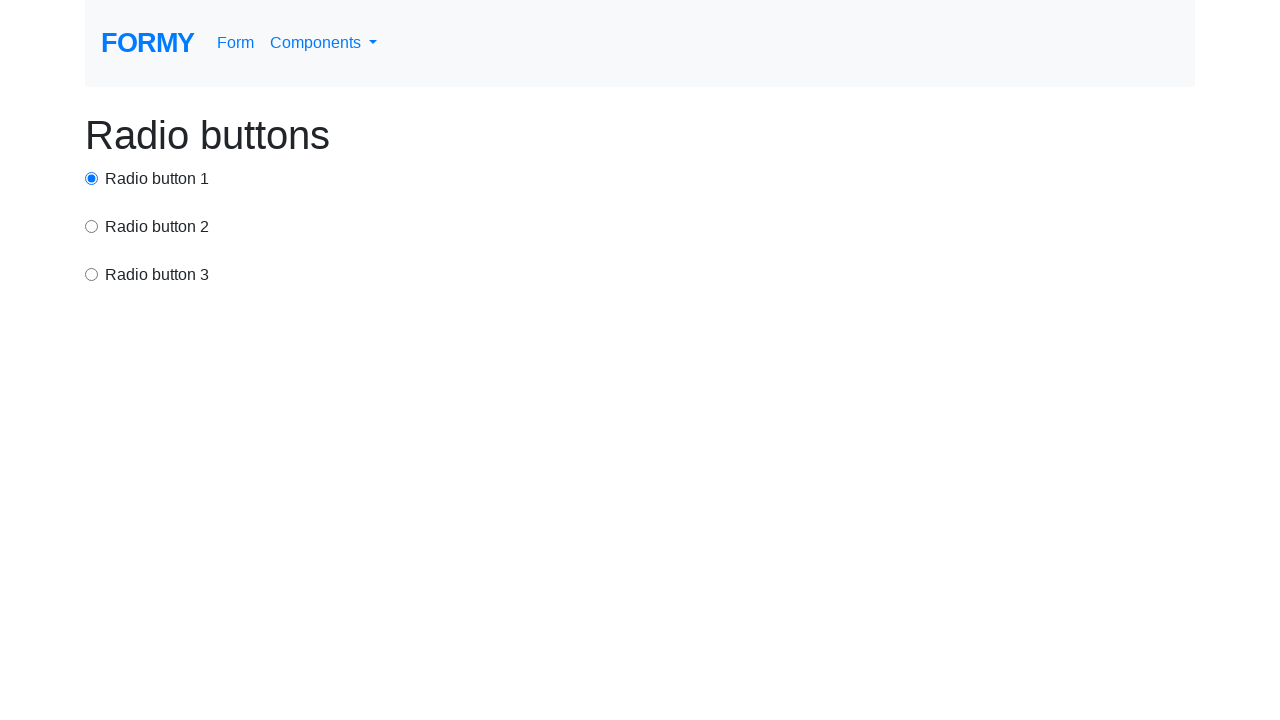

Clicked first radio button at (92, 178) on #radio-button-1
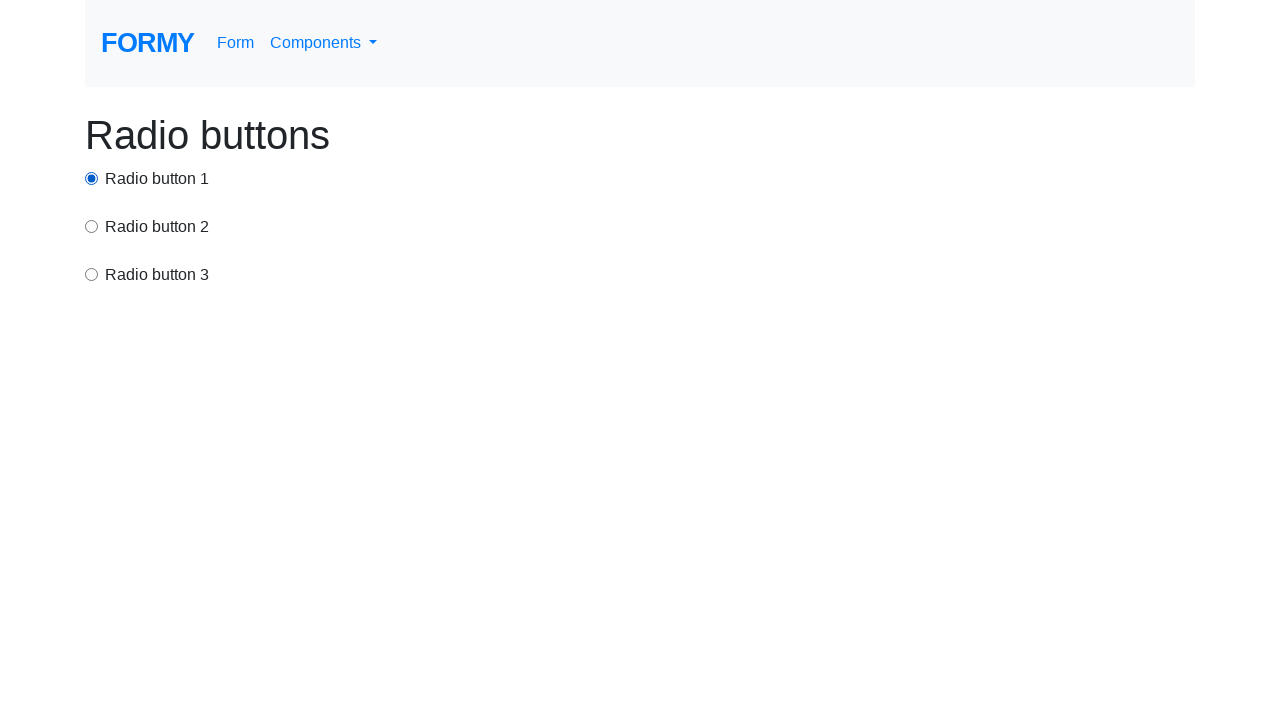

Waited 1000ms before clicking second radio button
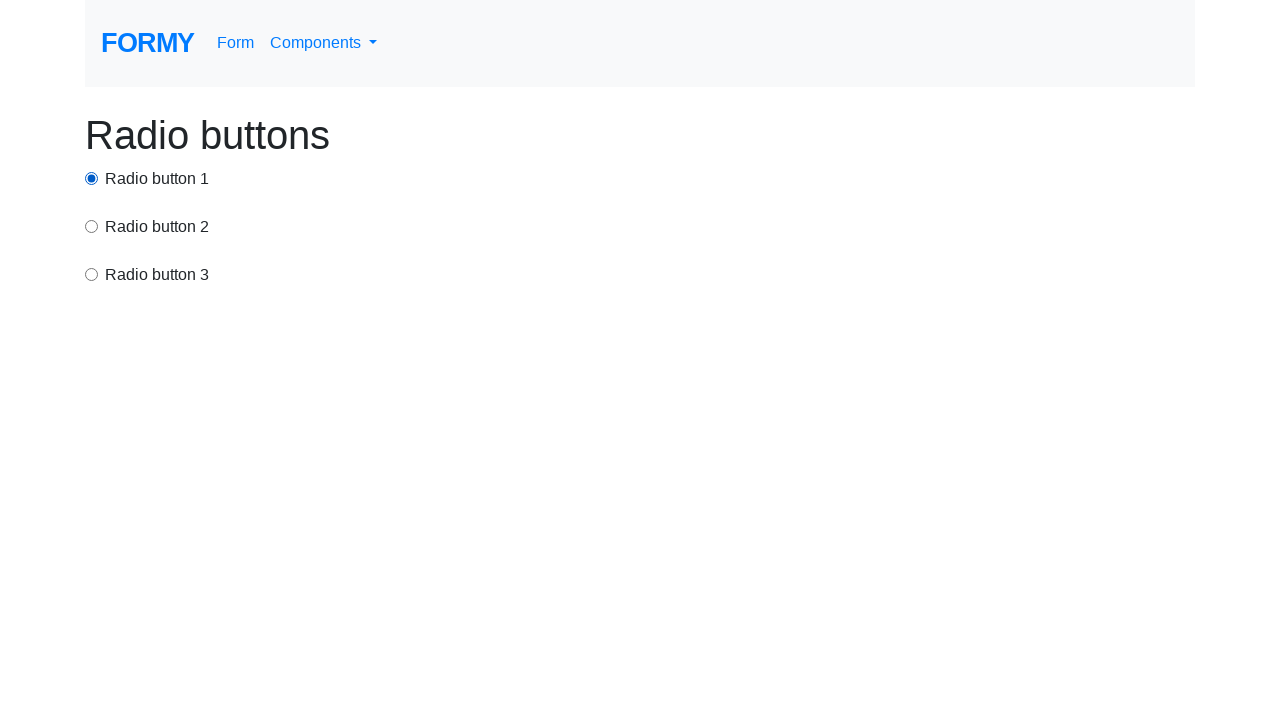

Clicked second radio button using CSS selector at (92, 226) on input[value='option2']
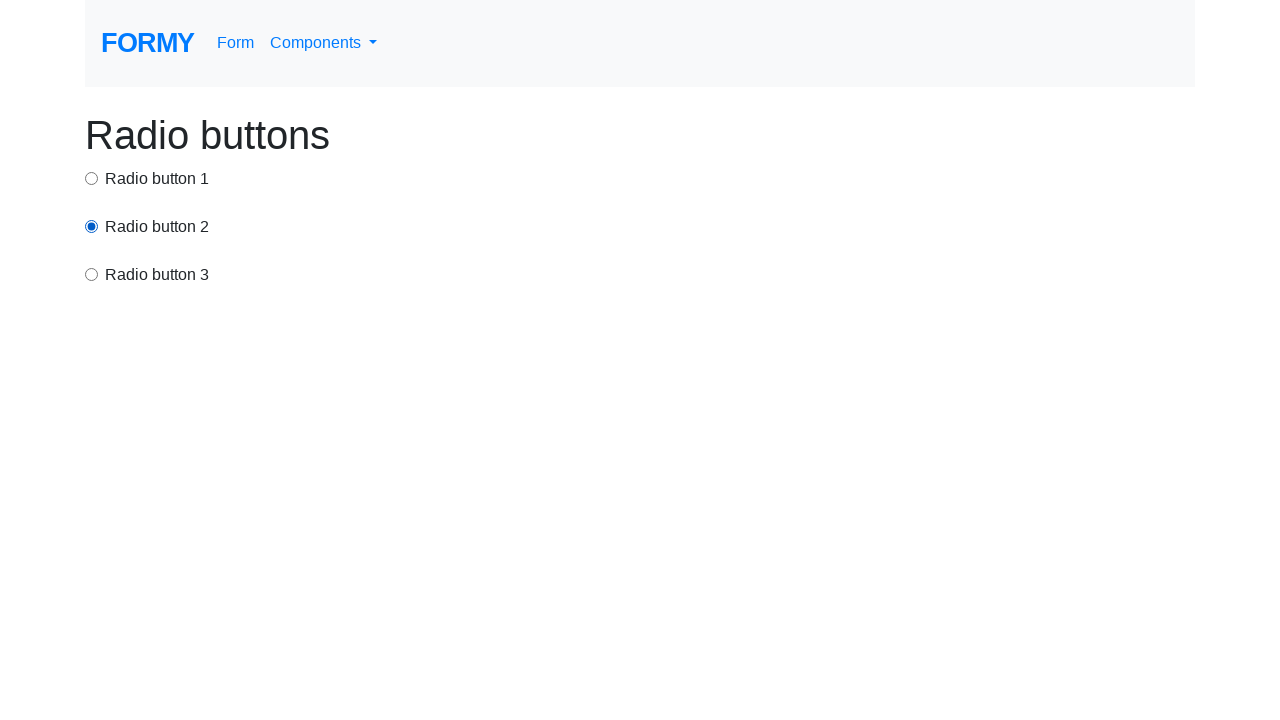

Waited 1000ms before clicking third radio button
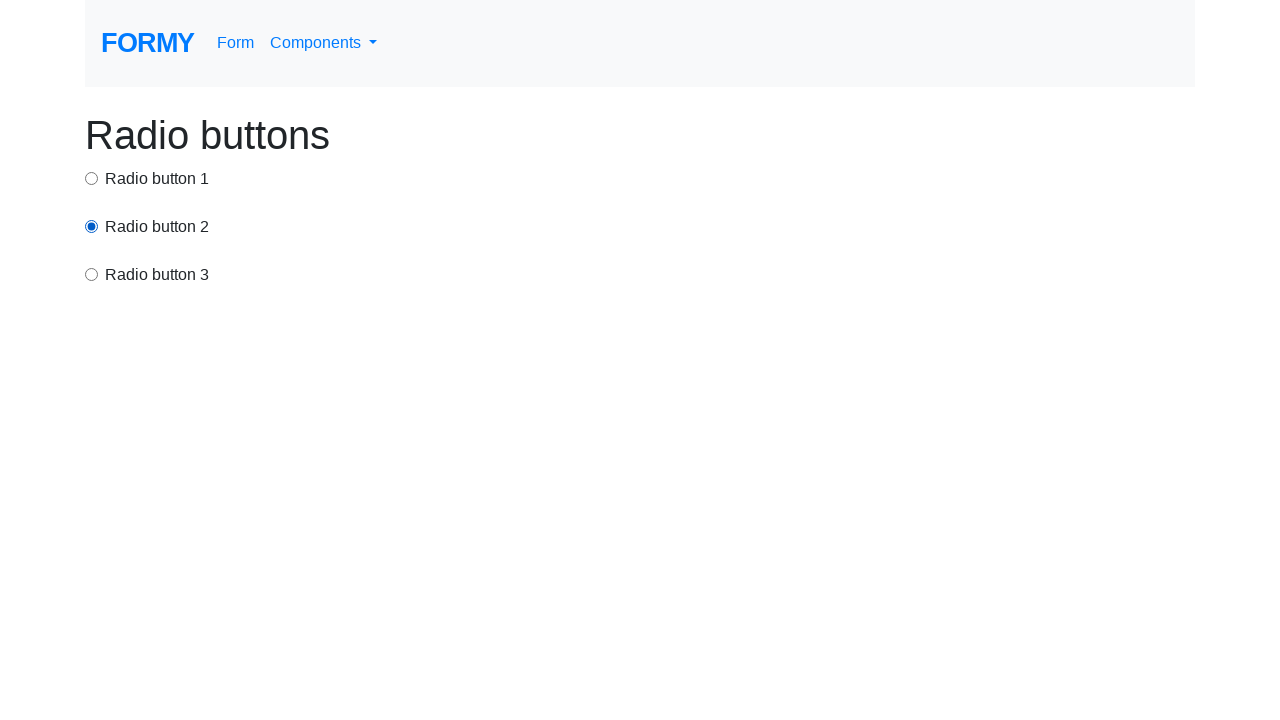

Clicked third radio button using xpath at (92, 274) on xpath=/html/body/div/div[3]/input
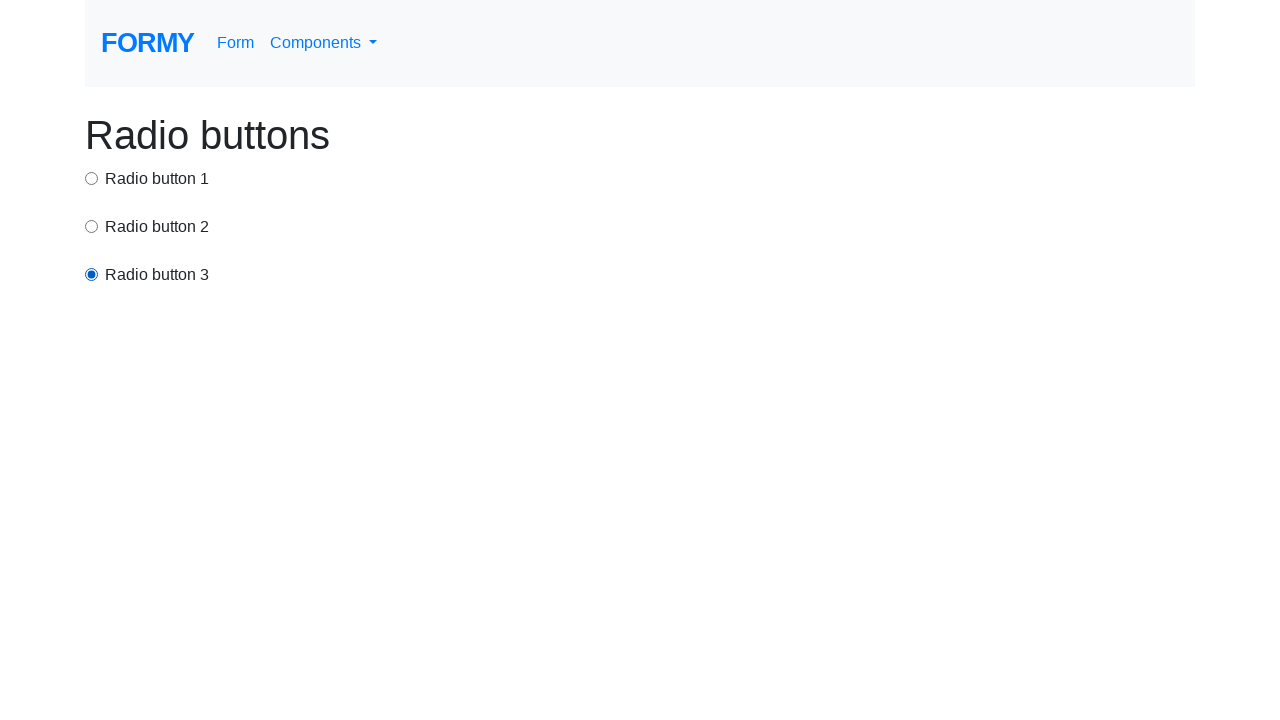

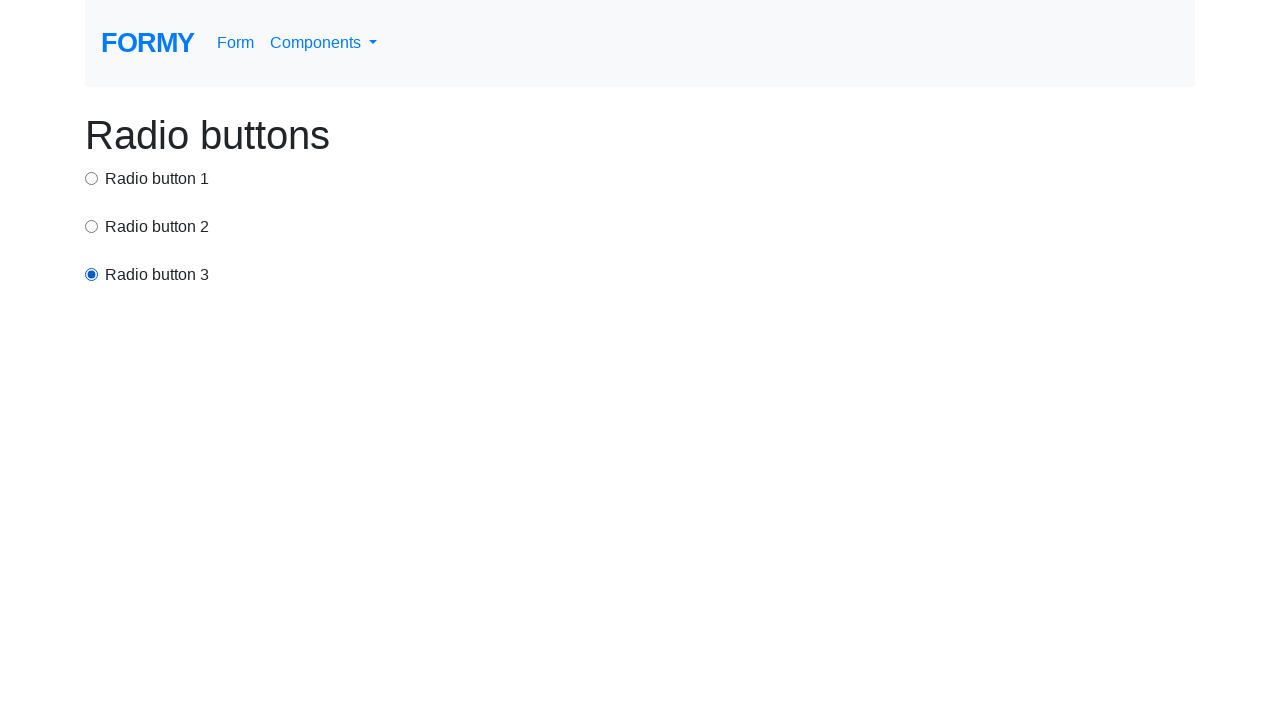